Tests login with incorrect username to verify error message handling

Starting URL: http://the-internet.herokuapp.com/login

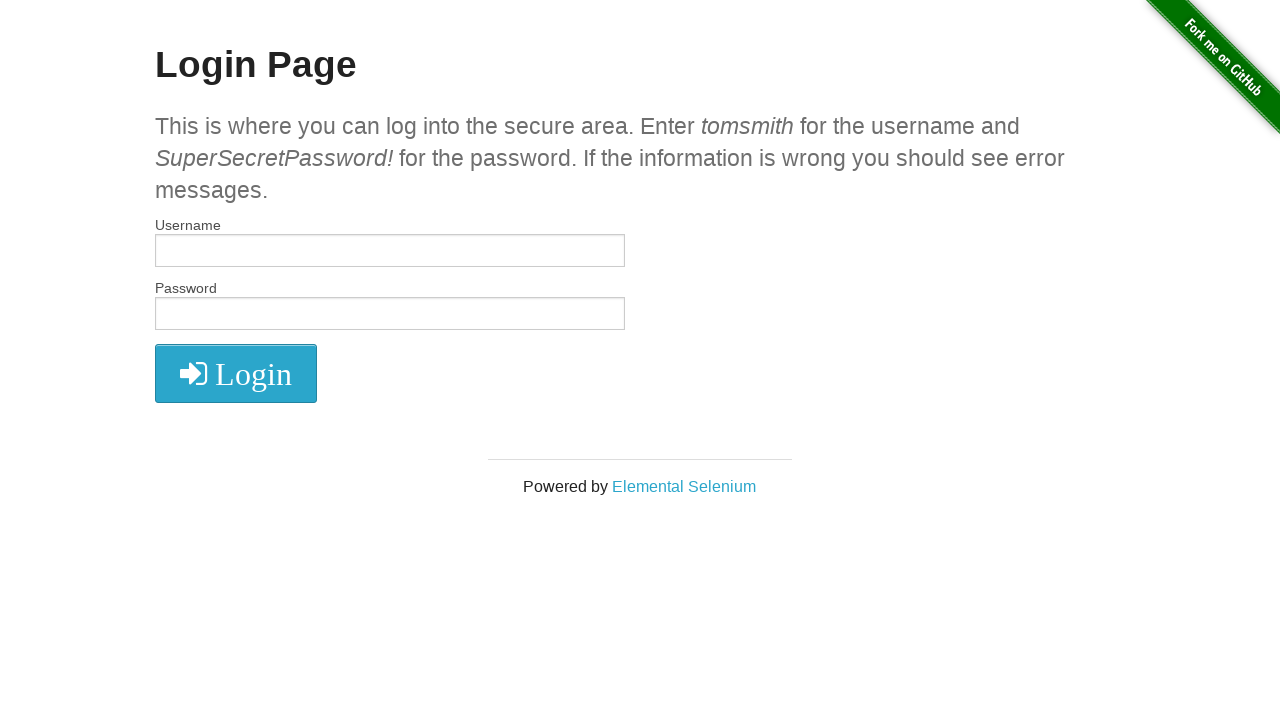

Filled username field with incorrect username 'tomsmith1' on //input[@id='username']
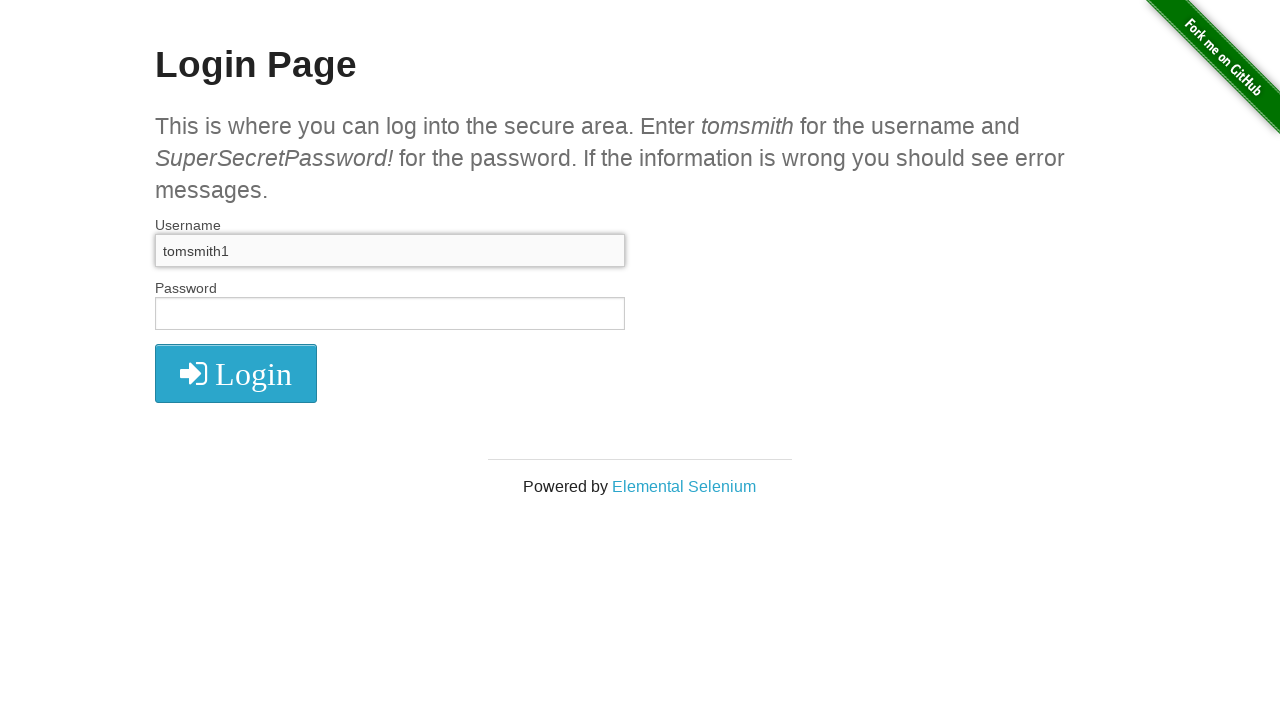

Filled password field with 'SuperSecretPassword!' on //input[@id='password']
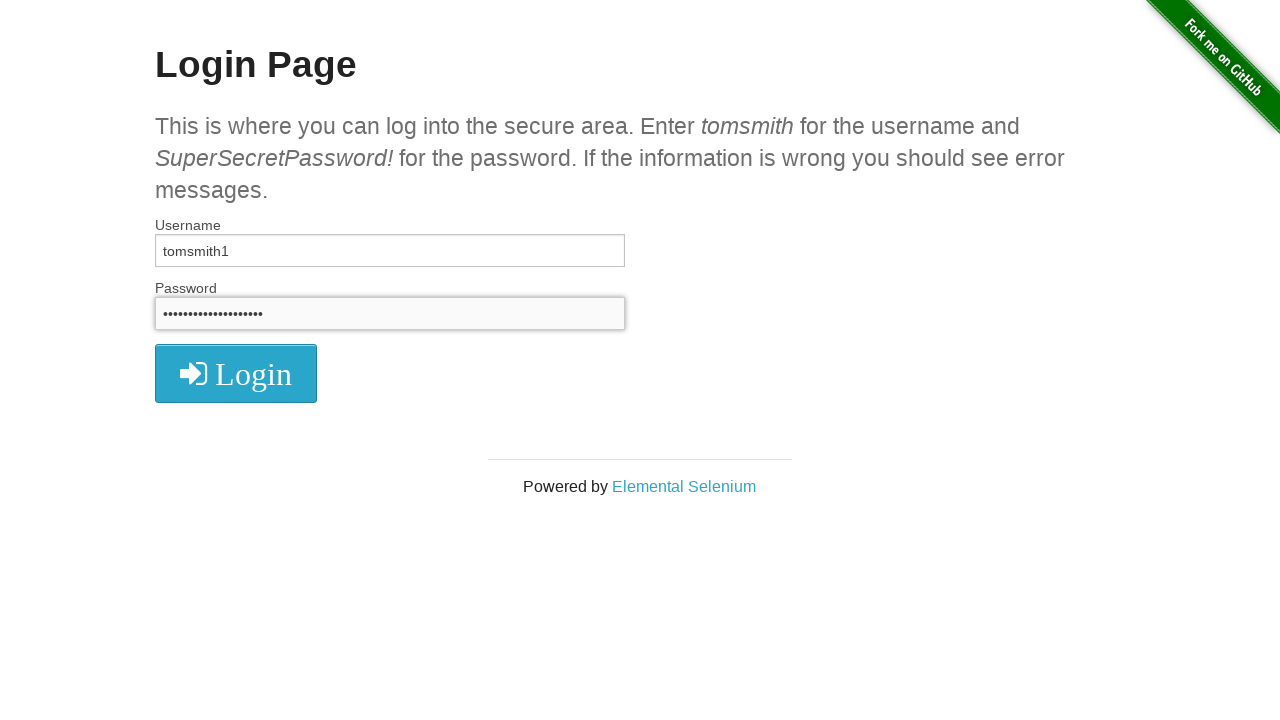

Clicked login button to attempt authentication with incorrect username at (236, 373) on xpath=//button[@type='submit']
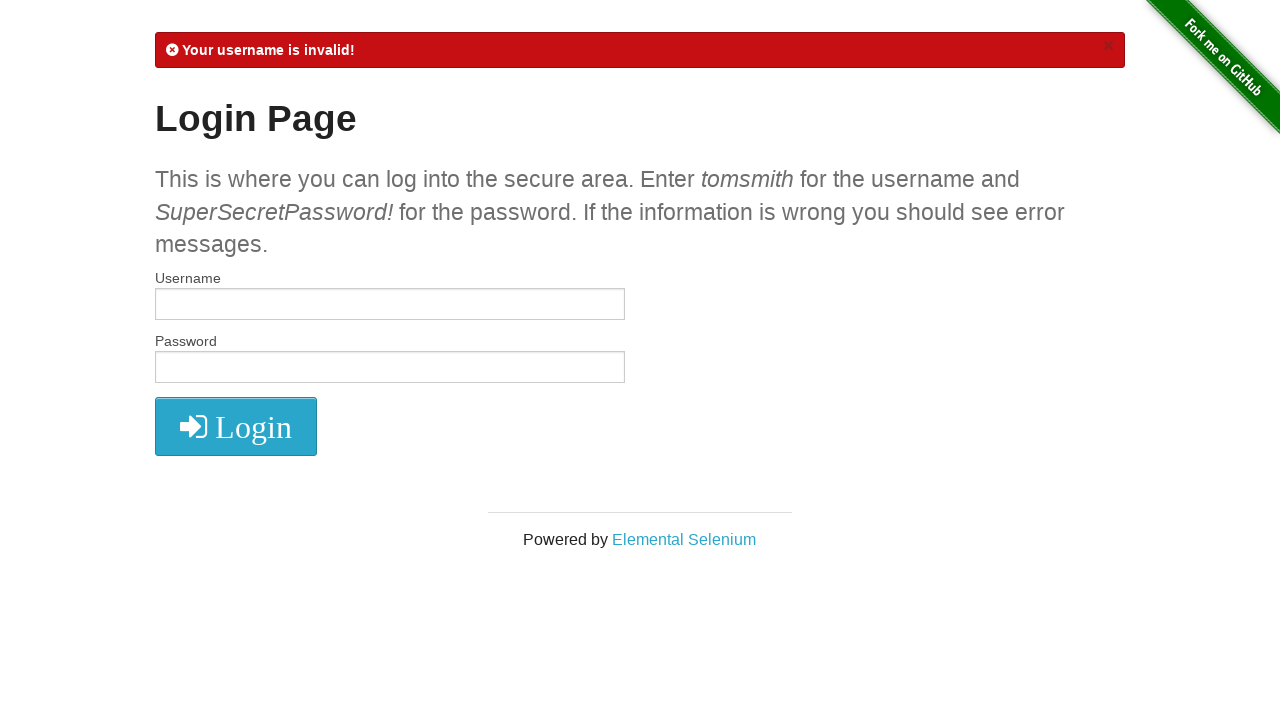

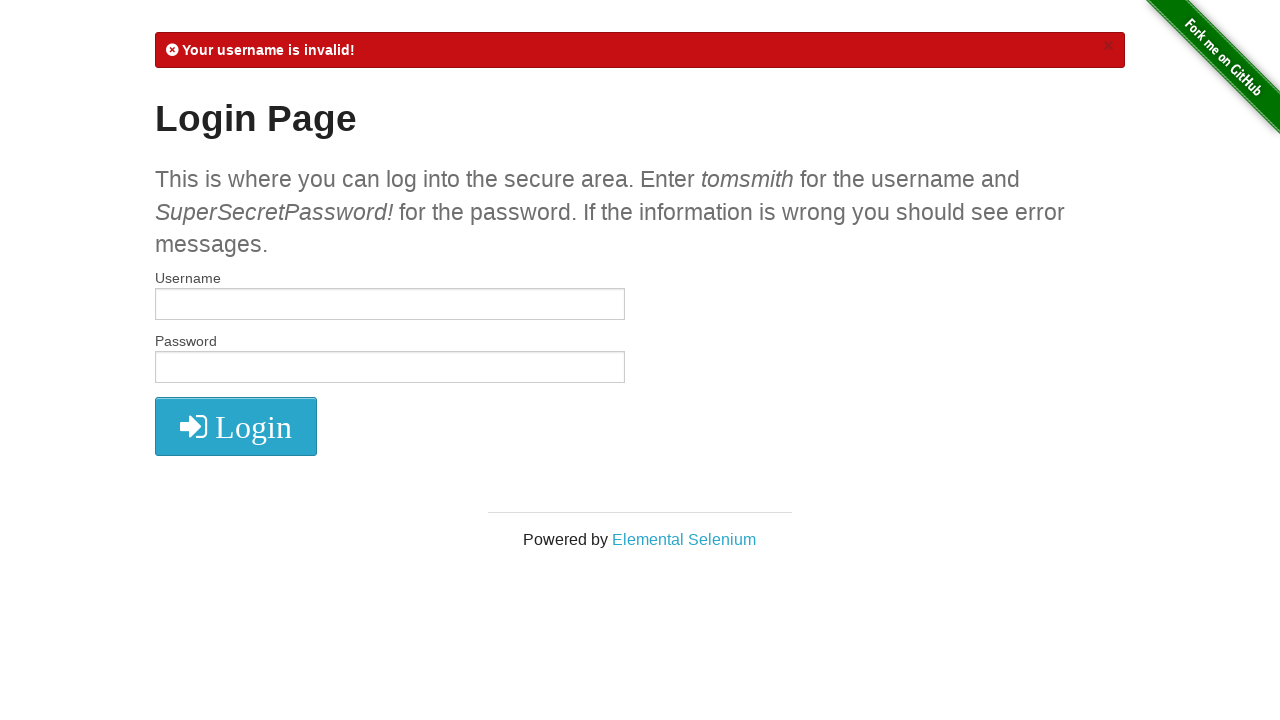